Tests advanced XPath selectors by filling multiple input fields for book names and family tree information using parent, sibling, and child XPath relationships

Starting URL: https://syntaxprojects.com/advanceXpath-homework.php

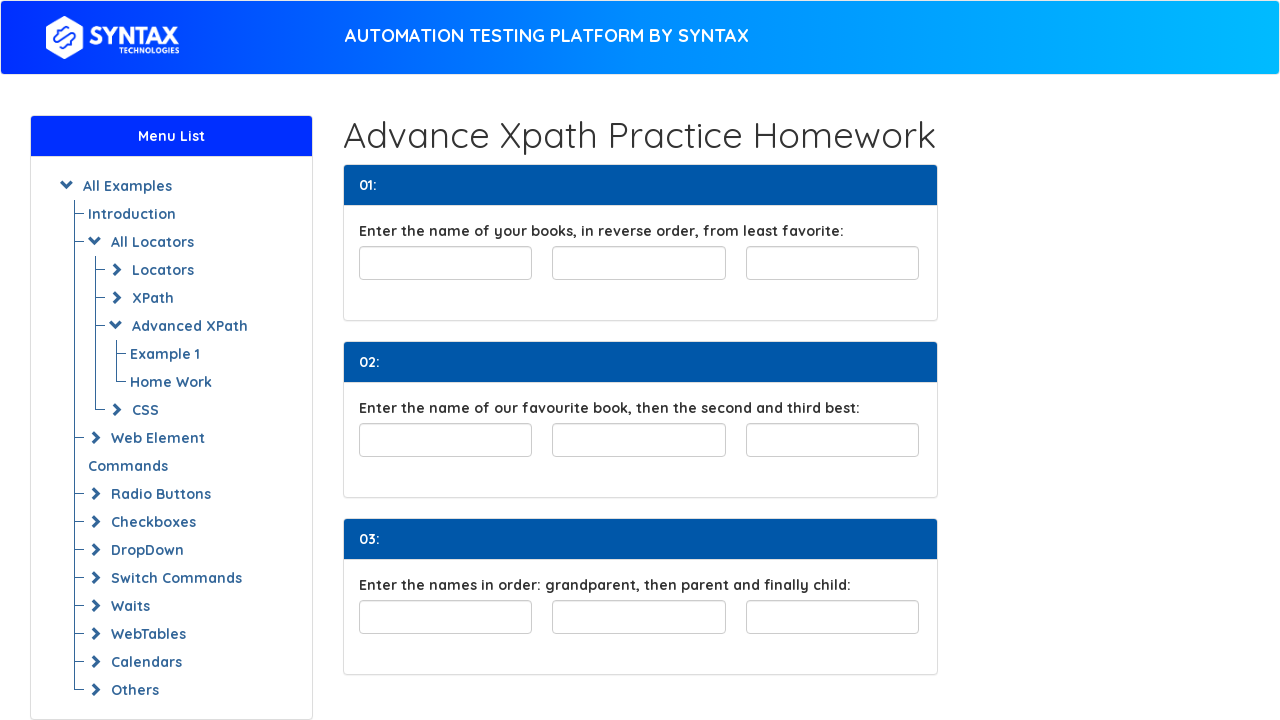

Filled least favorite book field with 'Git Hub' on input#least-favorite
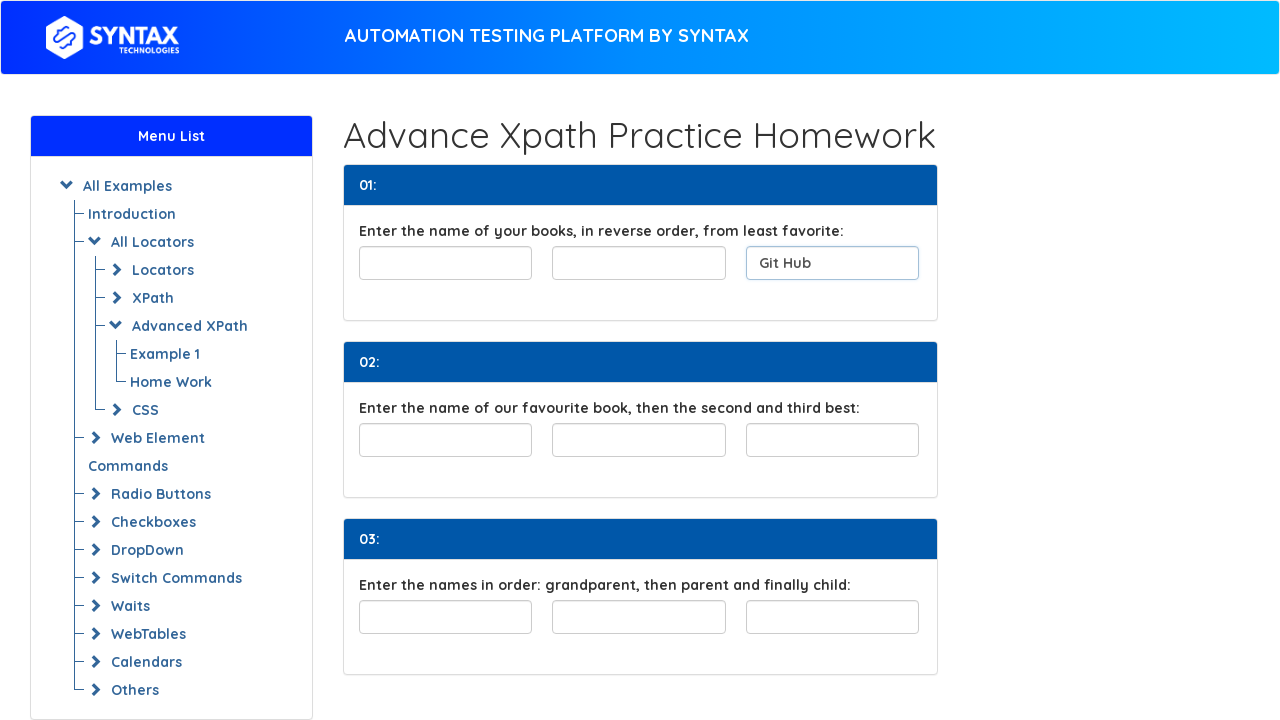

Filled second book field with 'Java' using preceding-sibling XPath on xpath=//input[@id='least-favorite']/preceding-sibling::input[1]
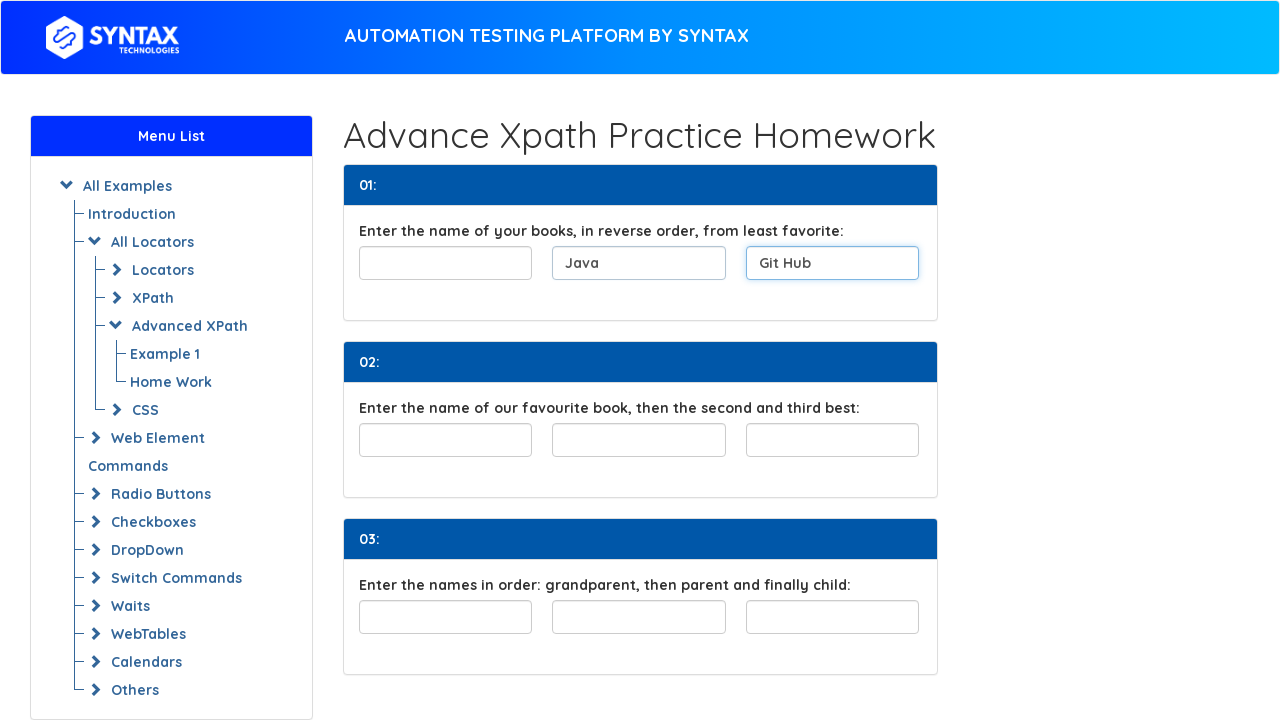

Filled first book field with 'Selenium' using preceding-sibling XPath on xpath=//input[@id='least-favorite']/preceding-sibling::input[2]
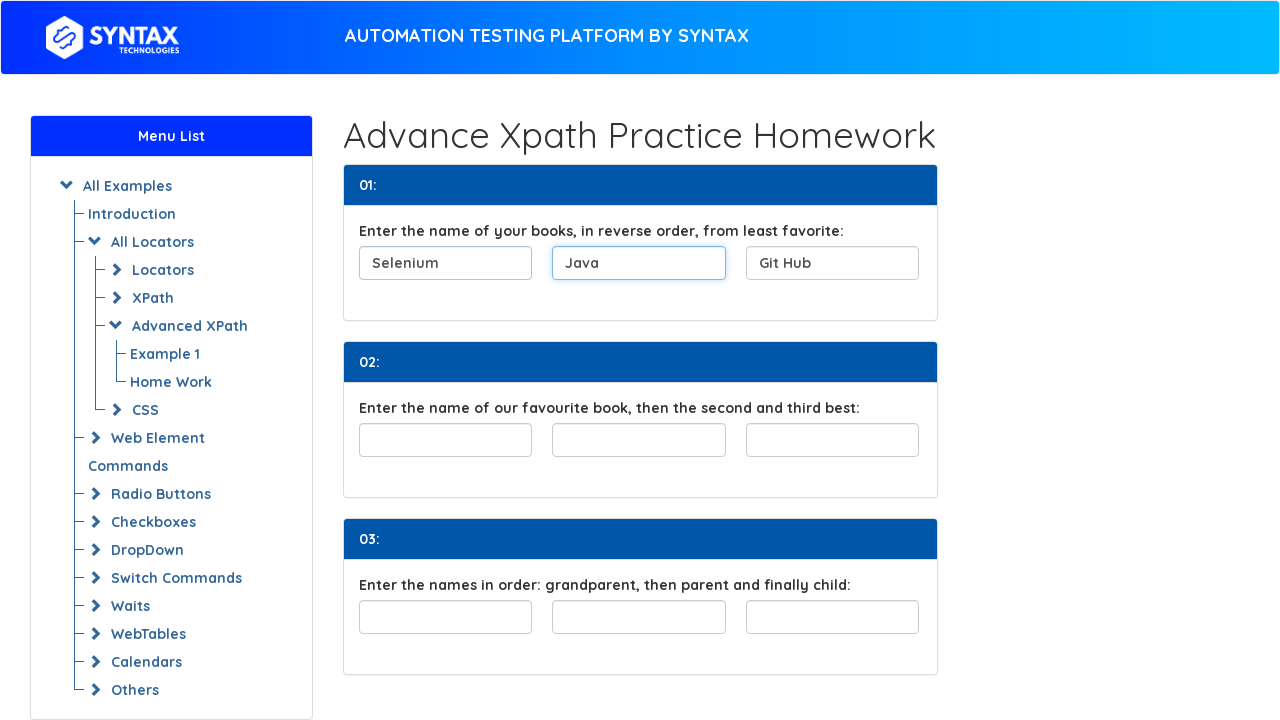

Filled favorite book field with 'All the Worst Humans' on input#favouriteBook
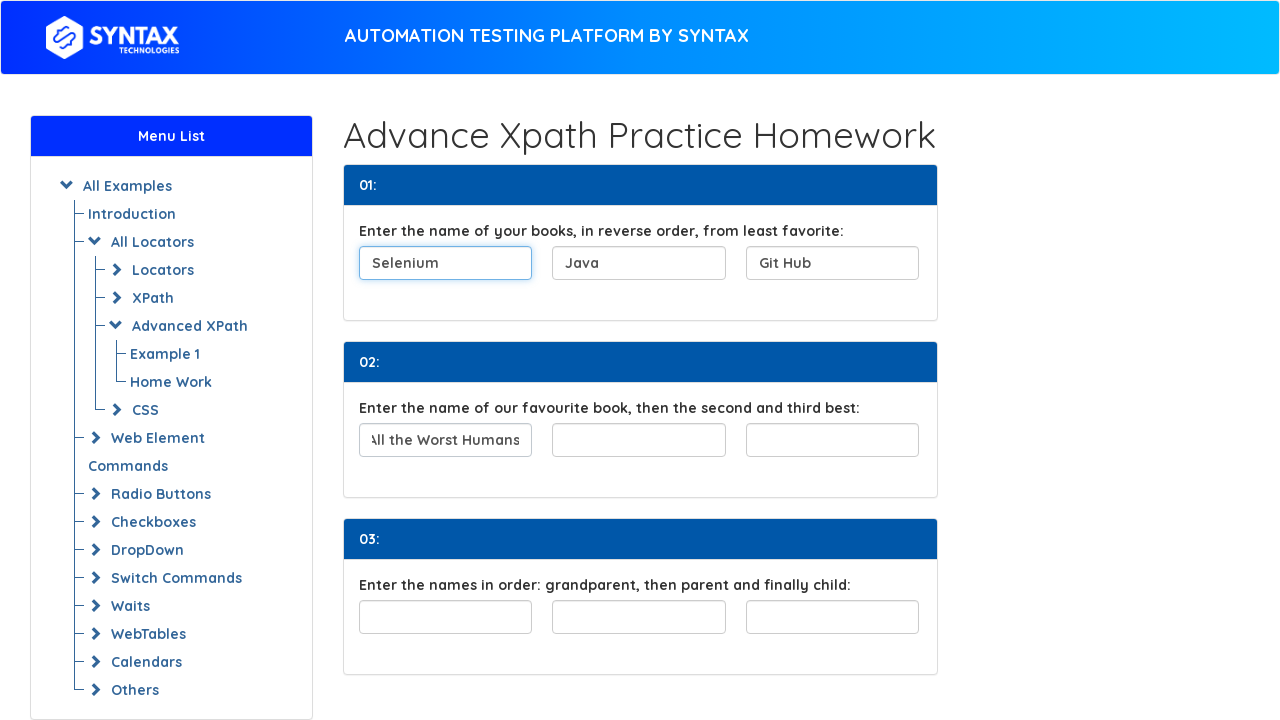

Filled first following sibling book field with 'The Ministry of Time' using following-sibling XPath on xpath=//input[@id='favouriteBook']/following-sibling::input[1]
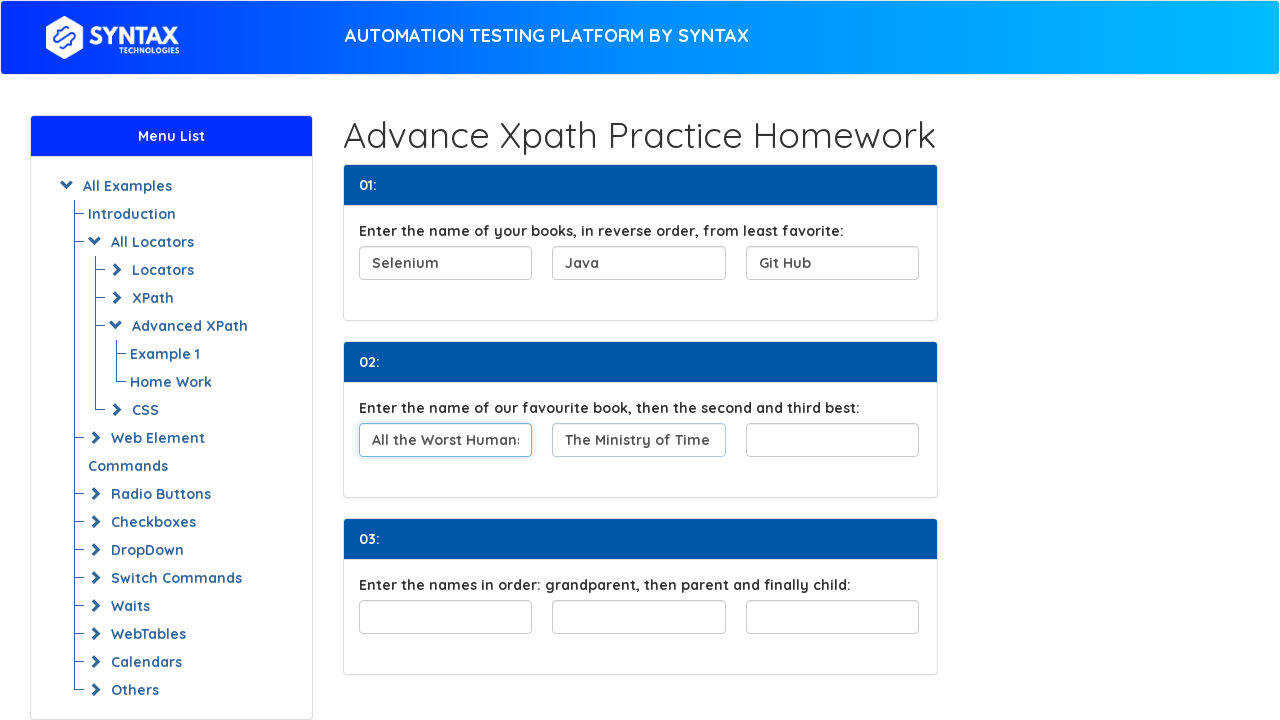

Filled second following sibling book field with 'Martyr' using following-sibling XPath on xpath=//input[@id='favouriteBook']/following-sibling::input[2]
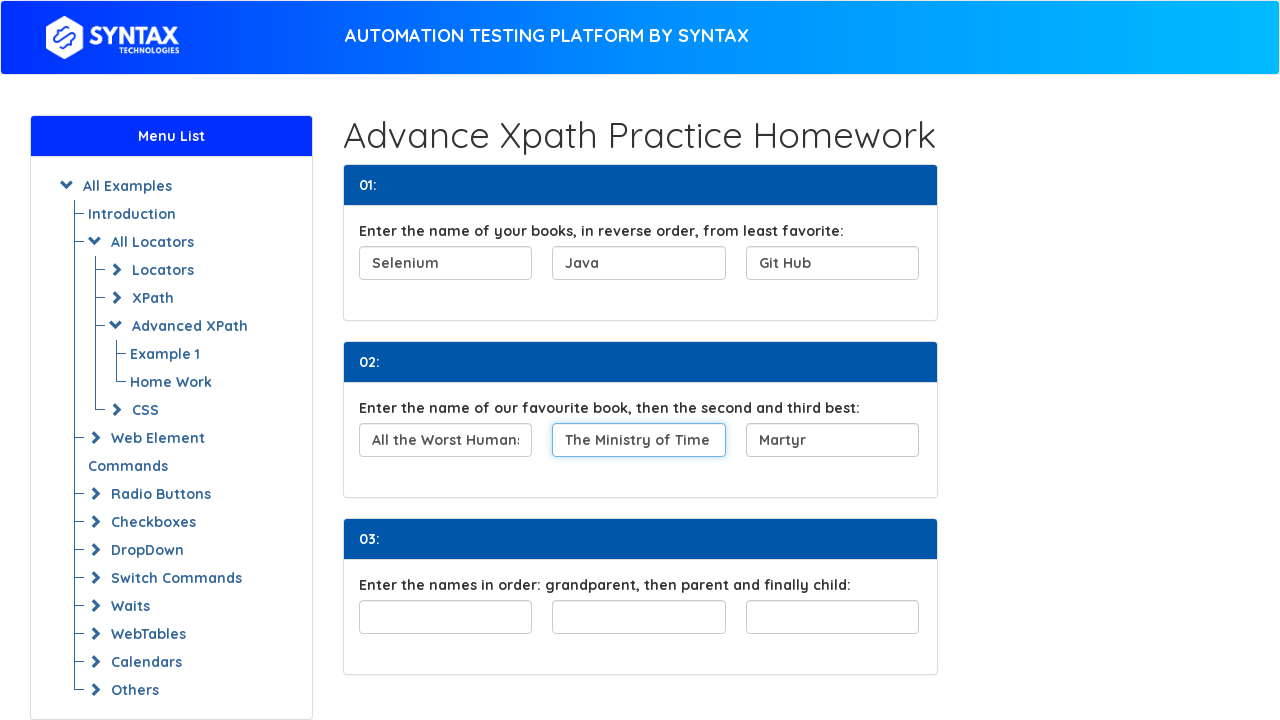

Filled first family tree input with 'Jak' using child XPath on xpath=//div[@id='familyTree']/child::input[1]
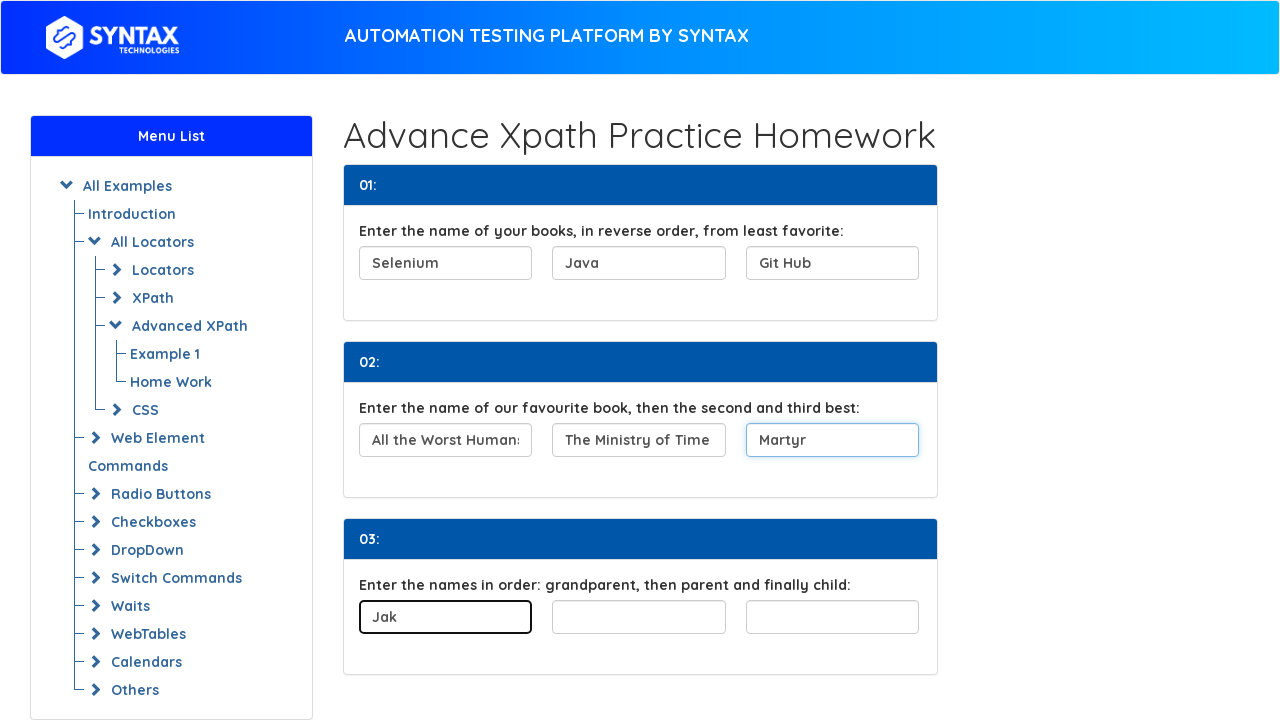

Filled second family tree input with 'Tramp' using child XPath on xpath=//div[@id='familyTree']/child::input[2]
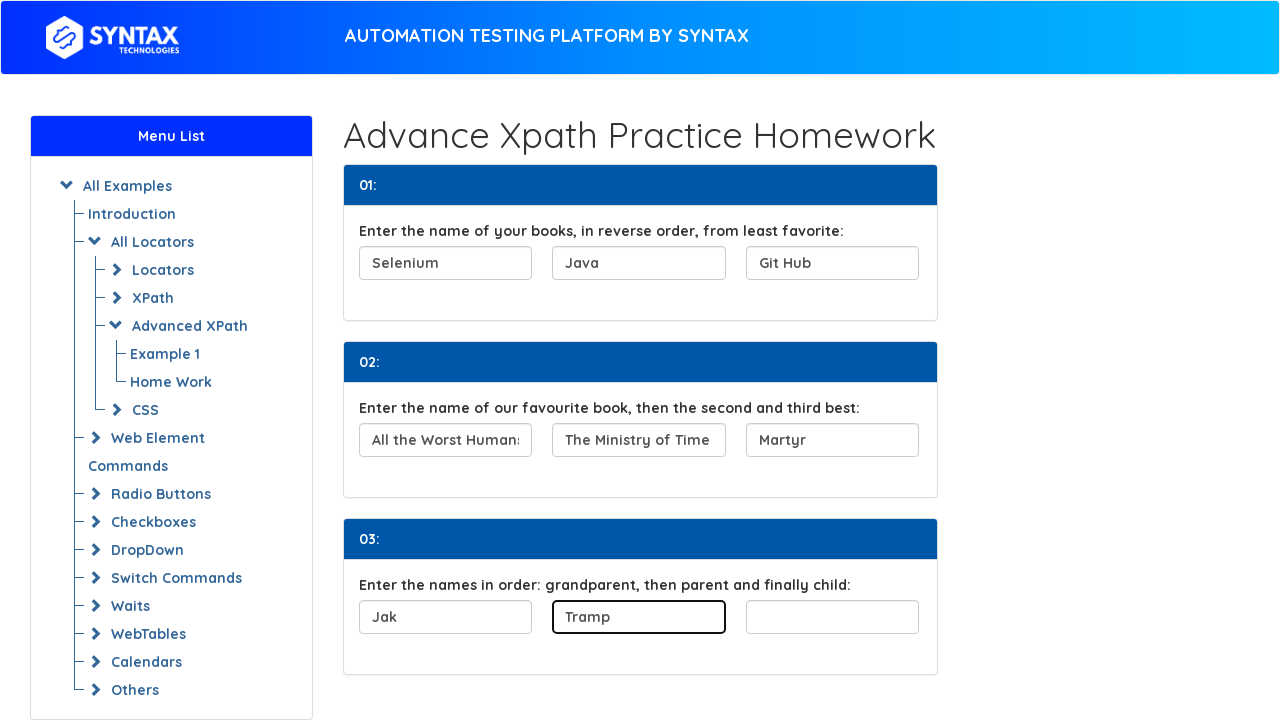

Filled third family tree input with 'Tramp' using child XPath on xpath=//div[@id='familyTree']/child::input[3]
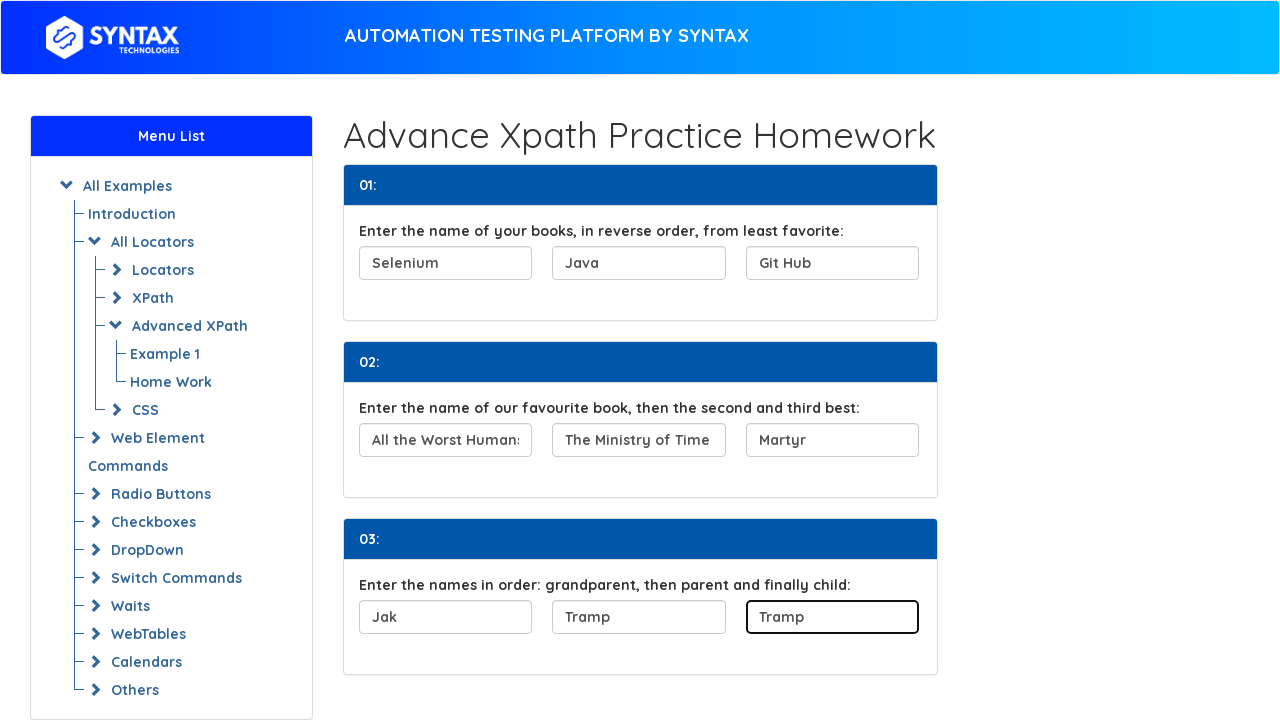

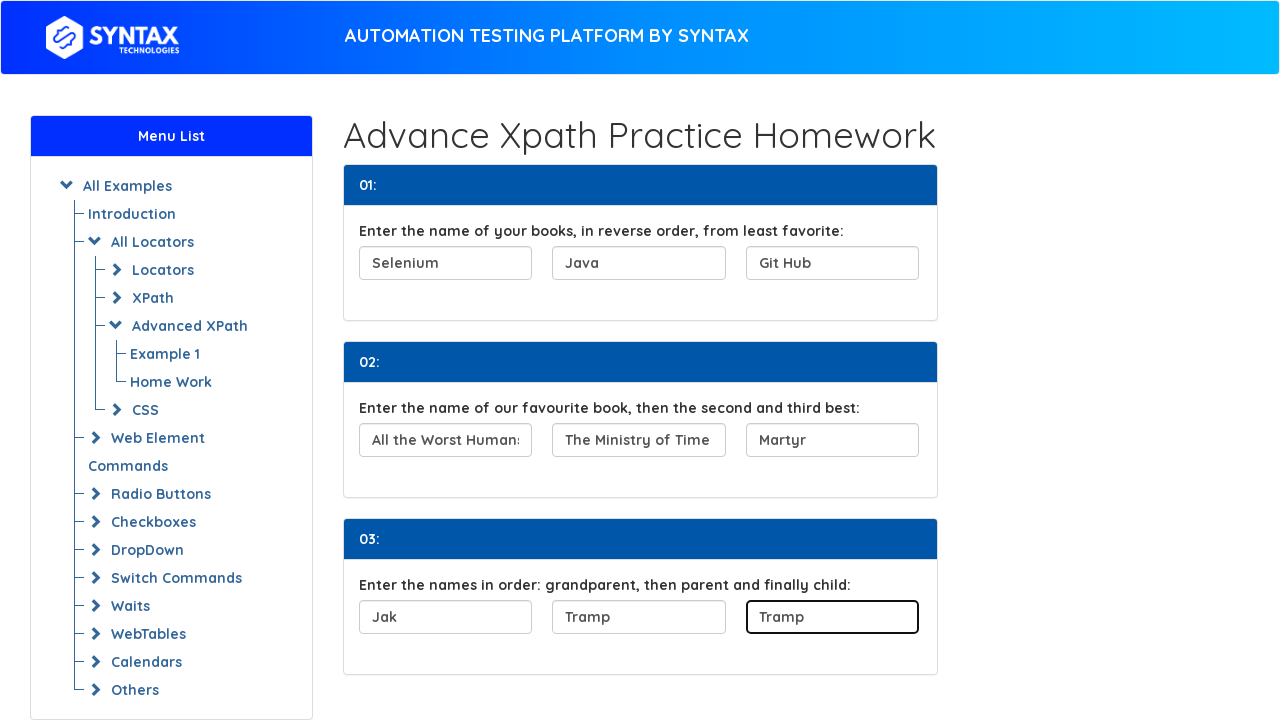